Tests tooltip on button by hovering over it and verifying the tooltip text appears

Starting URL: https://demoqa.com/tool-tips

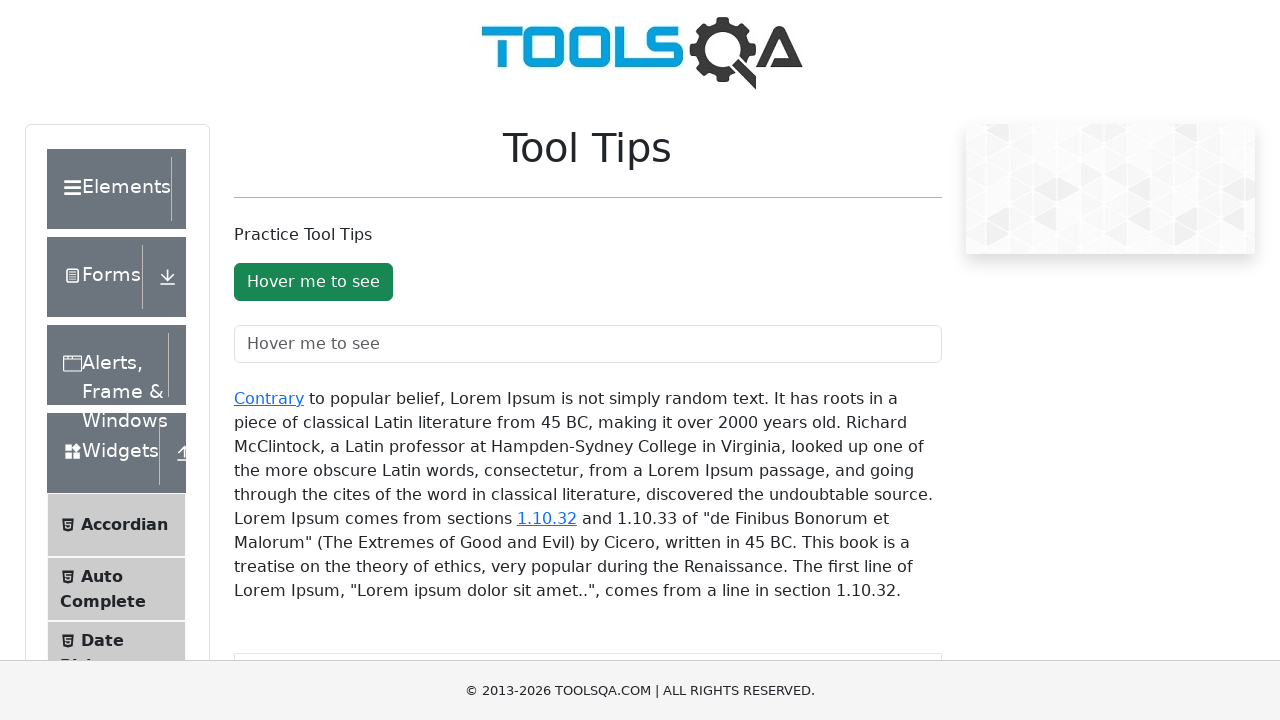

Hovered over the tooltip button at (313, 282) on #toolTipButton
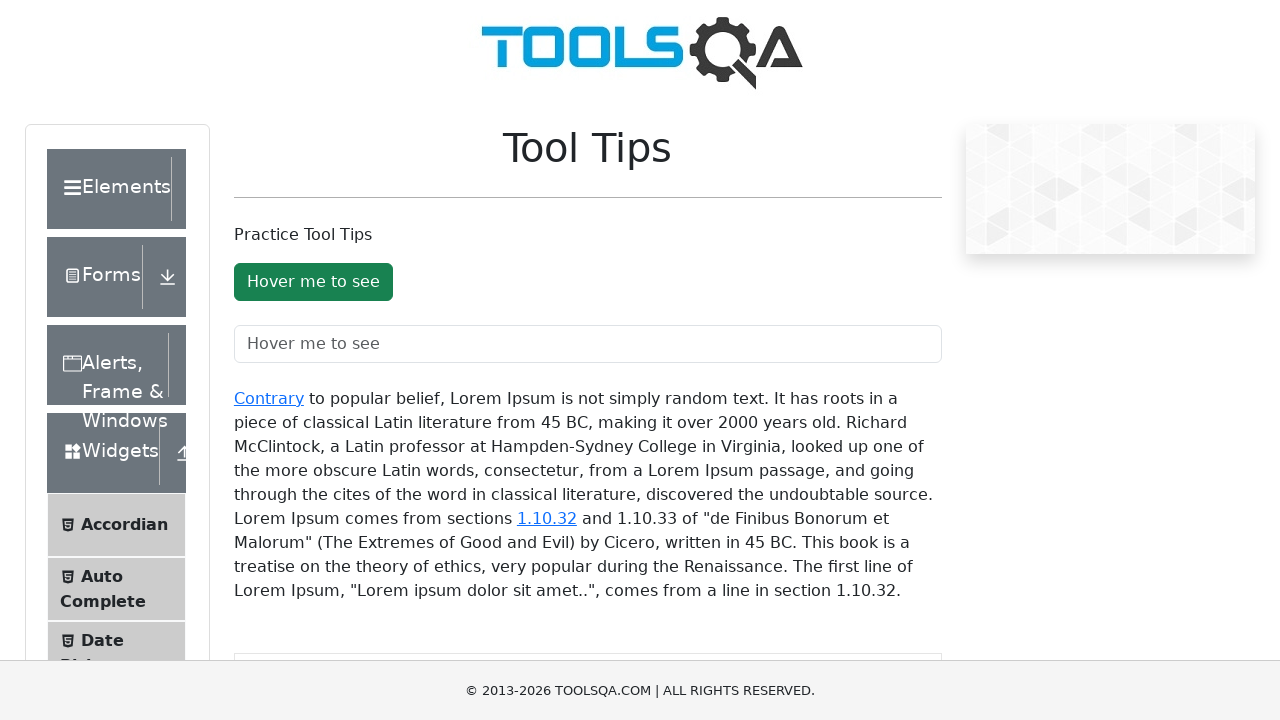

Tooltip text 'You hovered over the Button' appeared
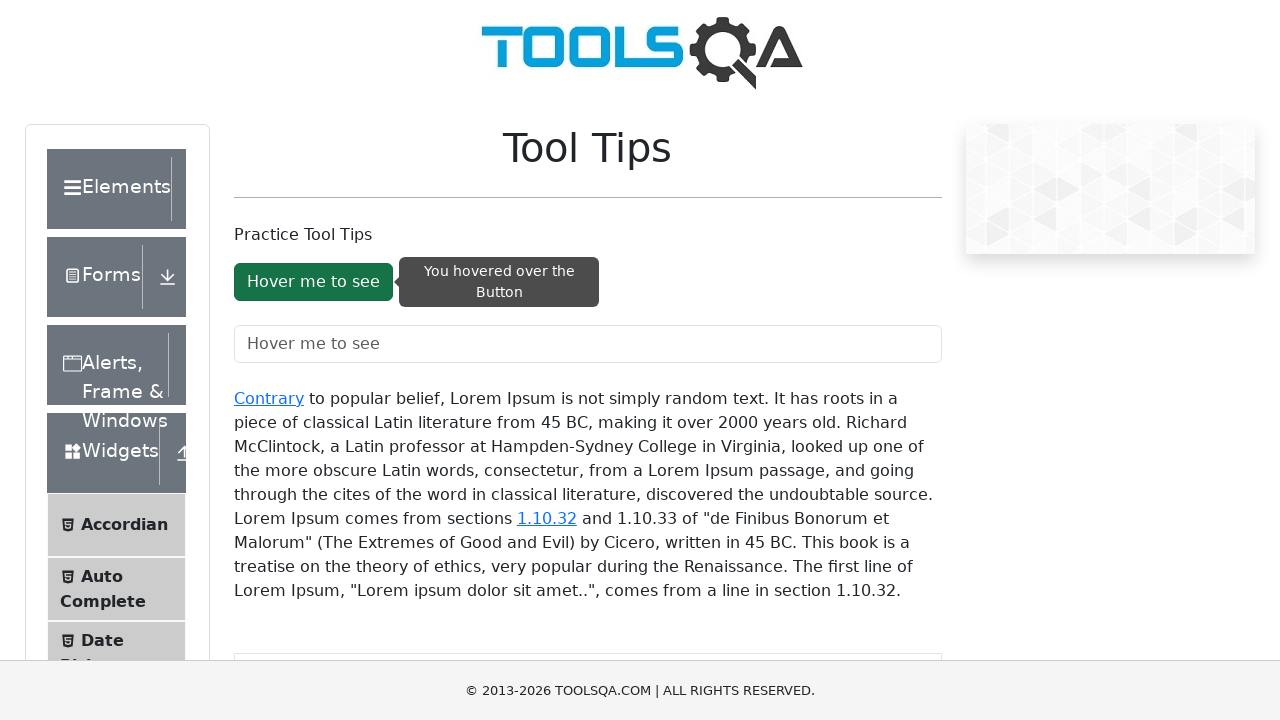

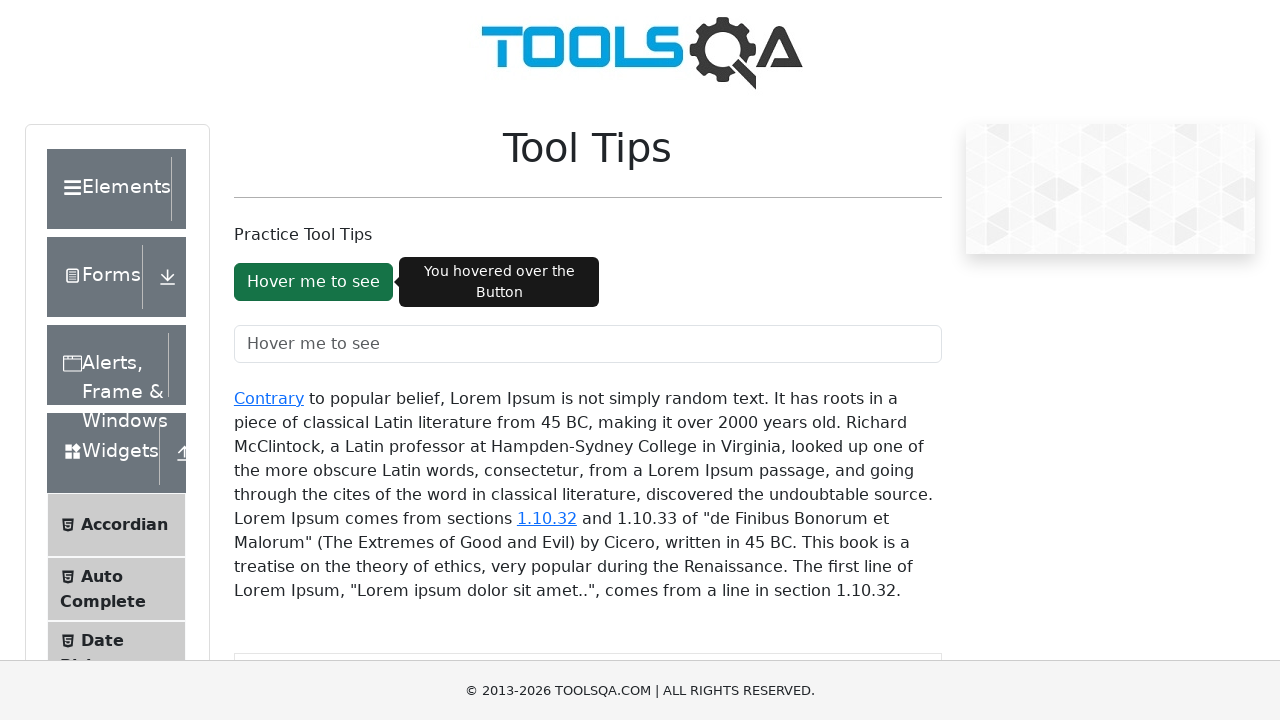